Solves a math problem by reading two numbers from the page, calculating their sum, and selecting the answer from a dropdown menu

Starting URL: http://suninjuly.github.io/selects1.html

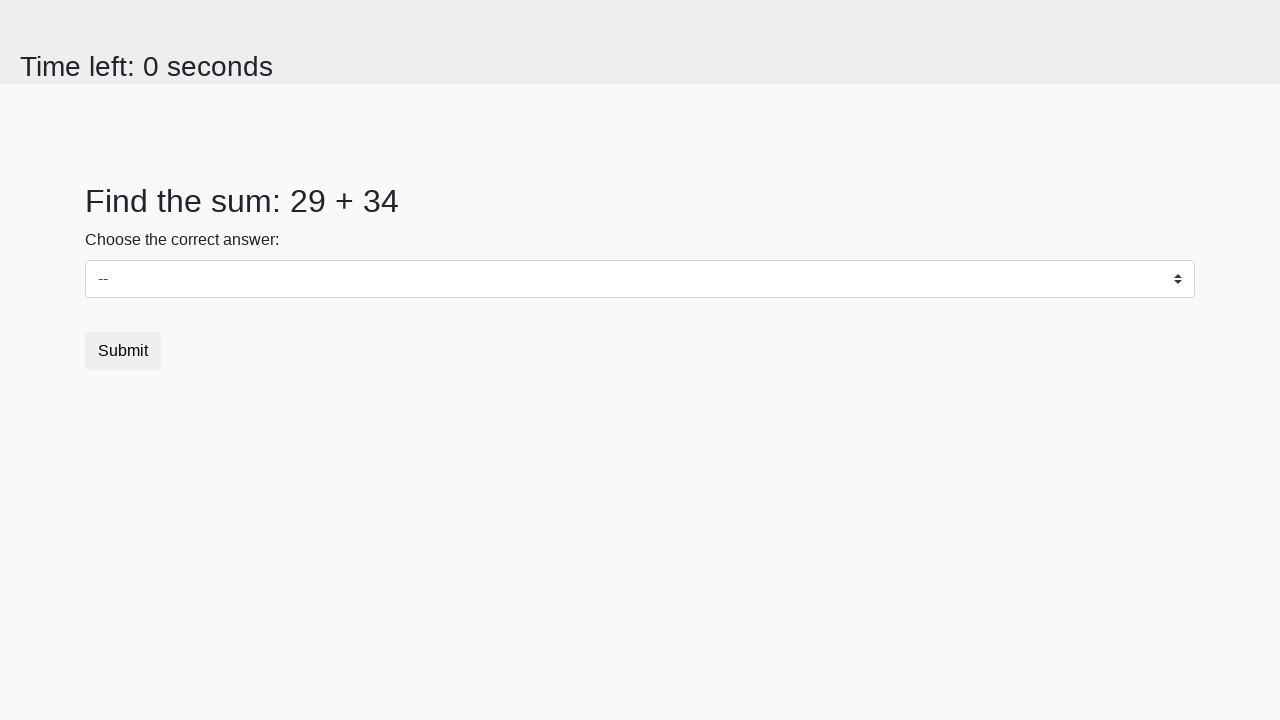

Located first number element (#num1)
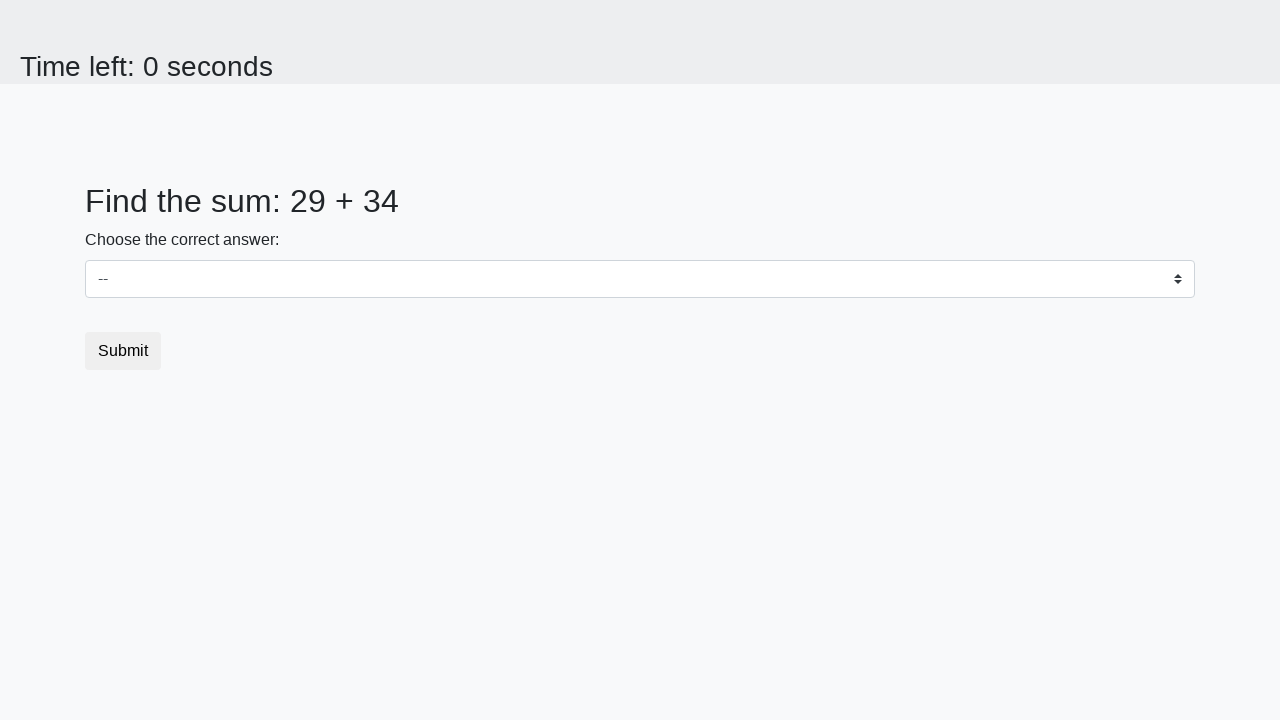

Located second number element (#num2)
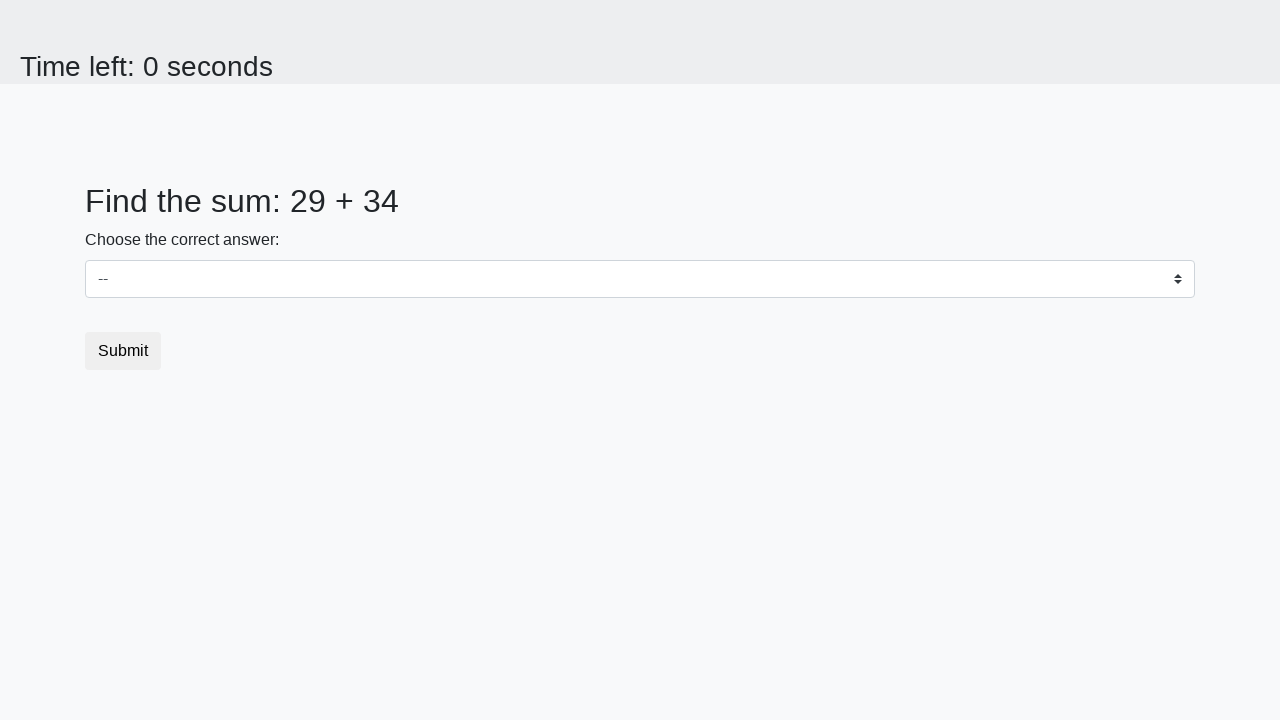

Read first number: 29
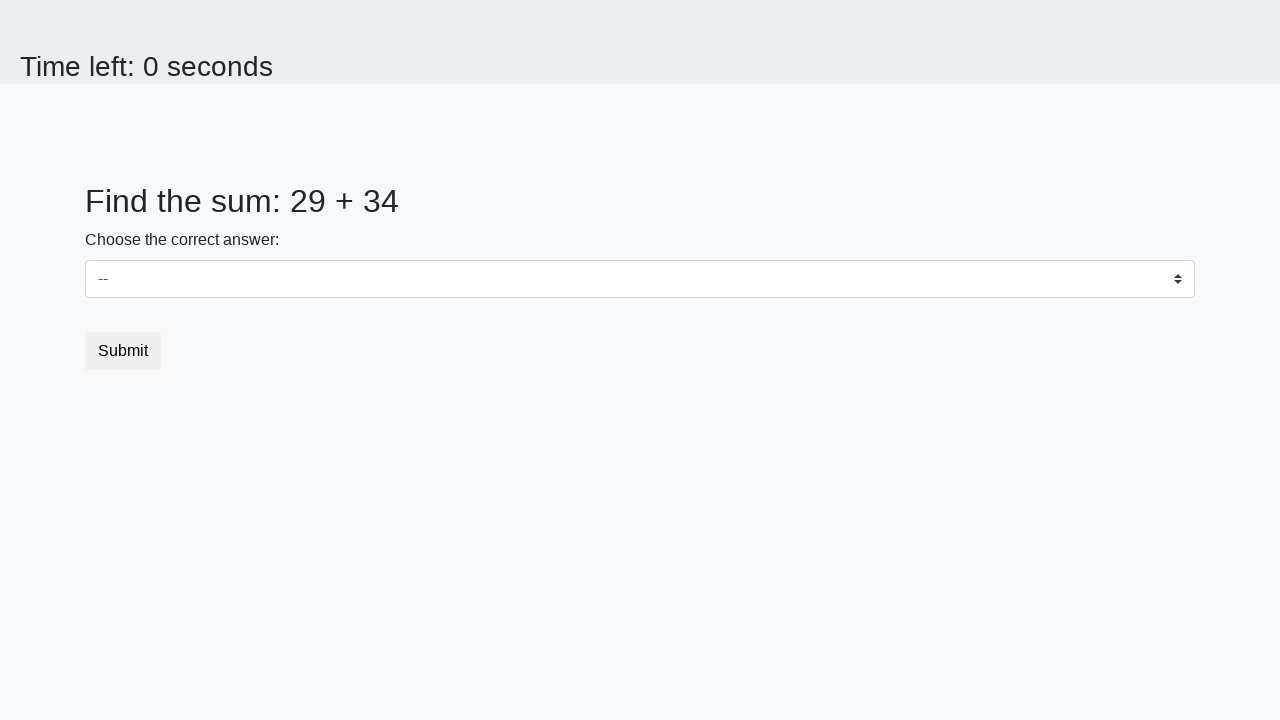

Read second number: 34
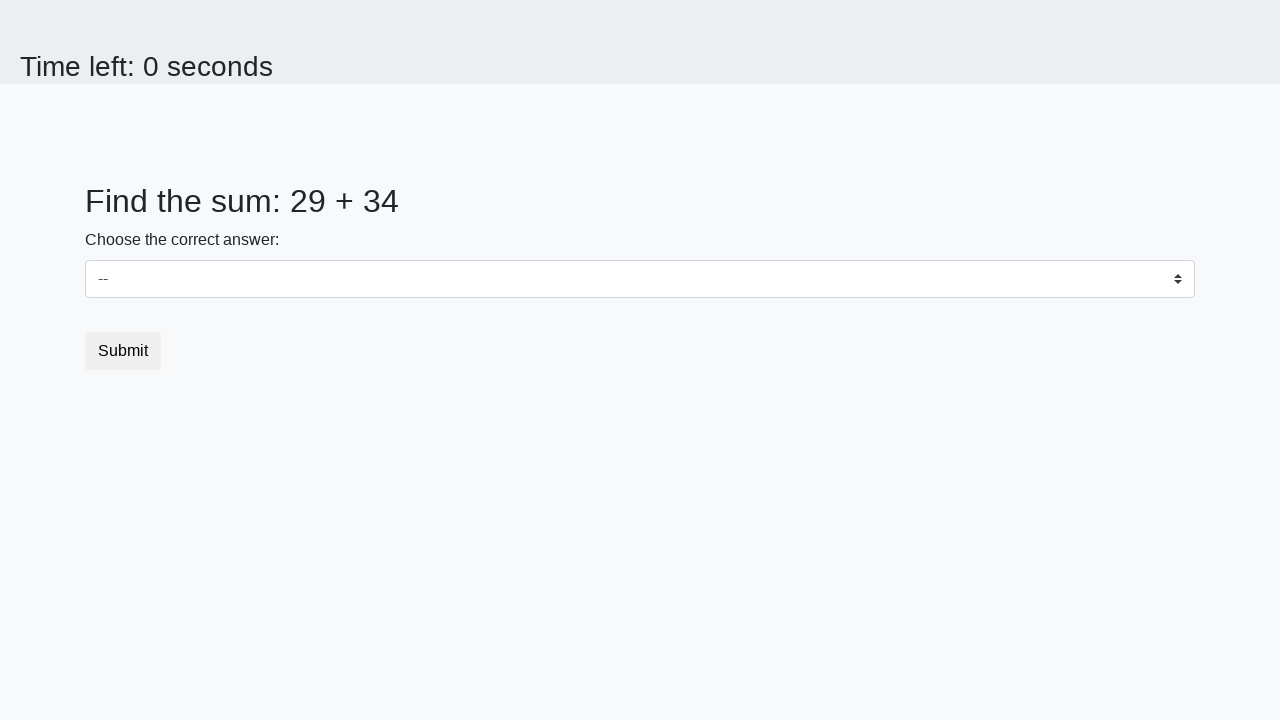

Calculated sum: 29 + 34 = 63
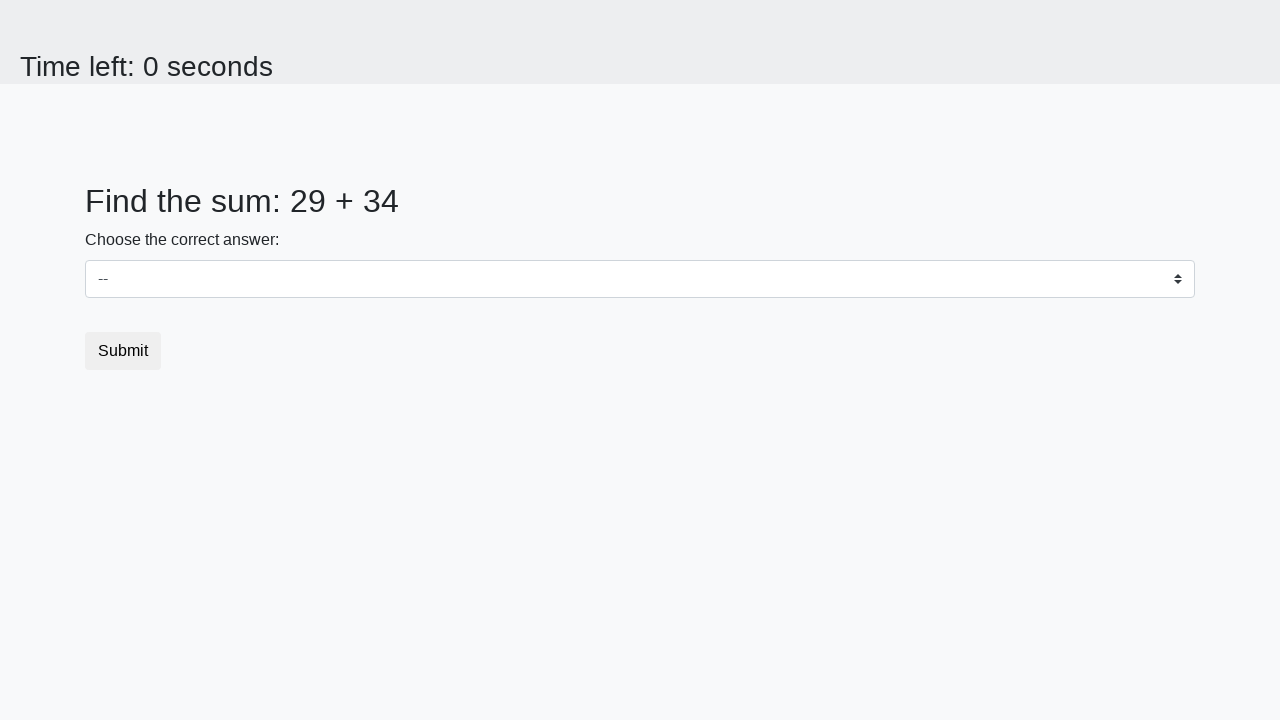

Selected answer '63' from dropdown menu on select
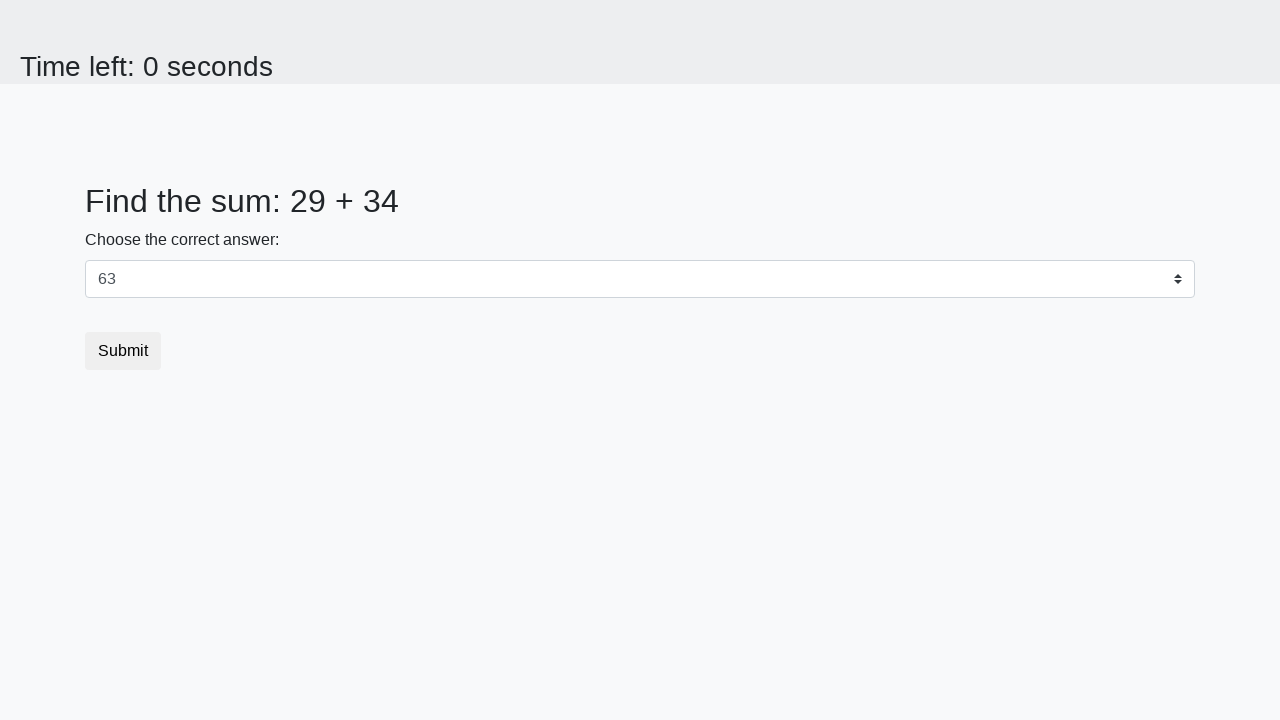

Clicked submit button to submit form at (123, 351) on button.btn[type='submit']
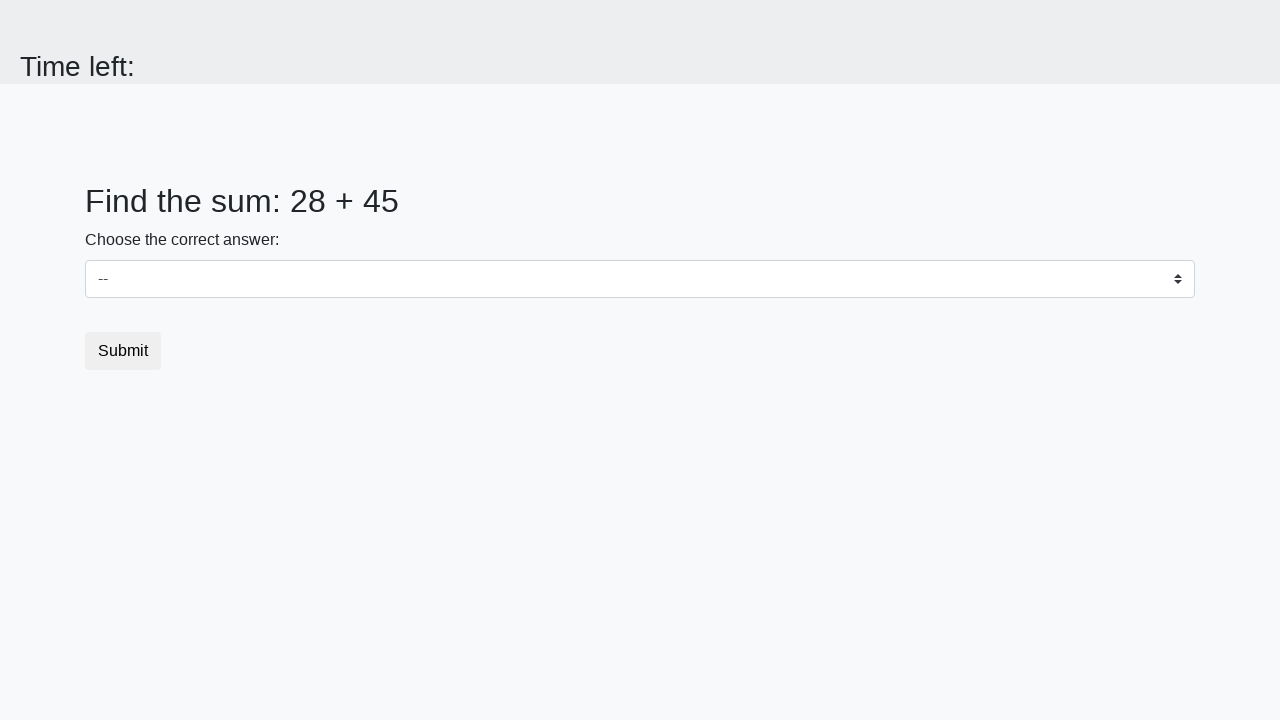

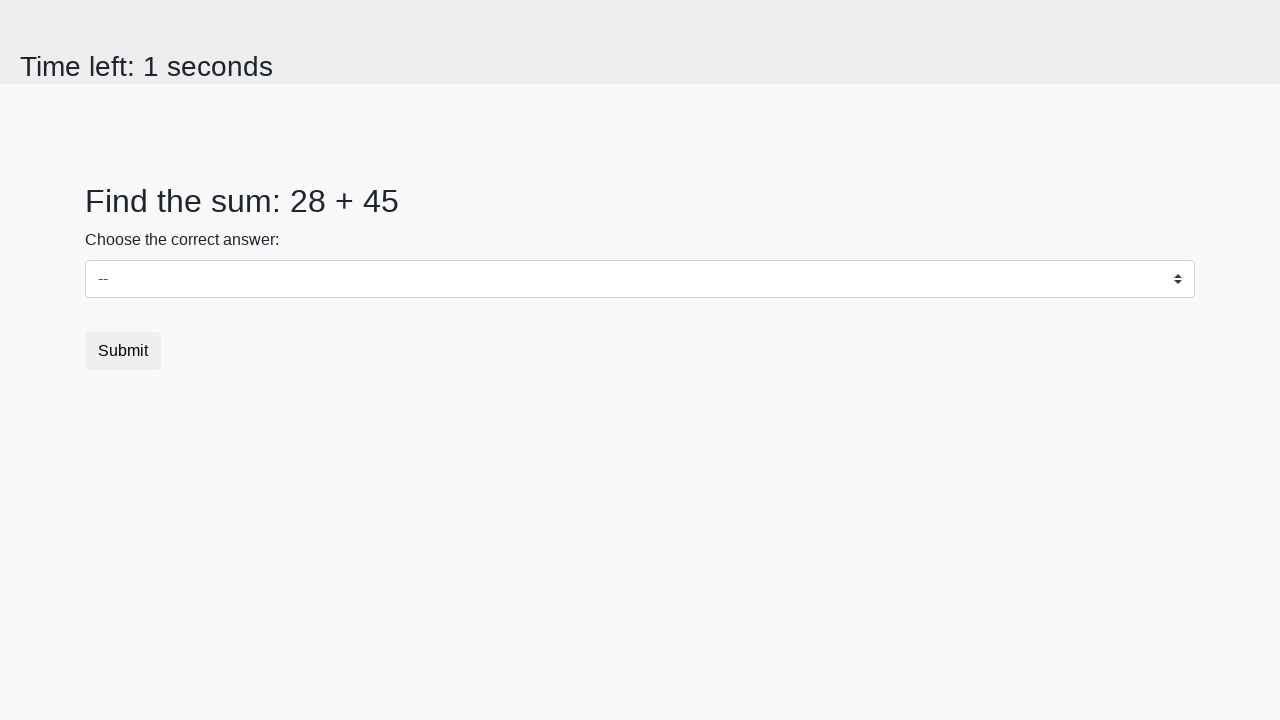